Tests double-click functionality on W3Schools by switching to an iframe and performing a double-click action on a paragraph element to trigger a JavaScript function

Starting URL: https://www.w3schools.com/jsref/tryit.asp?filename=tryjsref_ondblclick

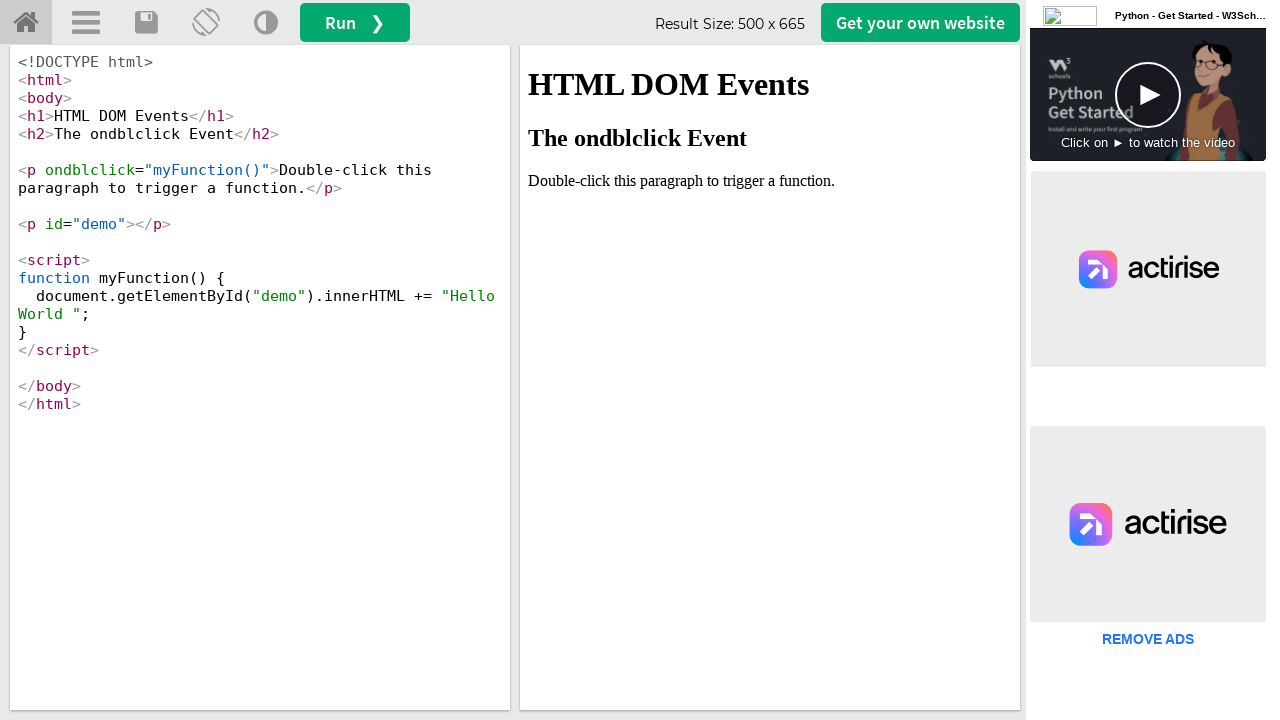

Located the first iframe on the page
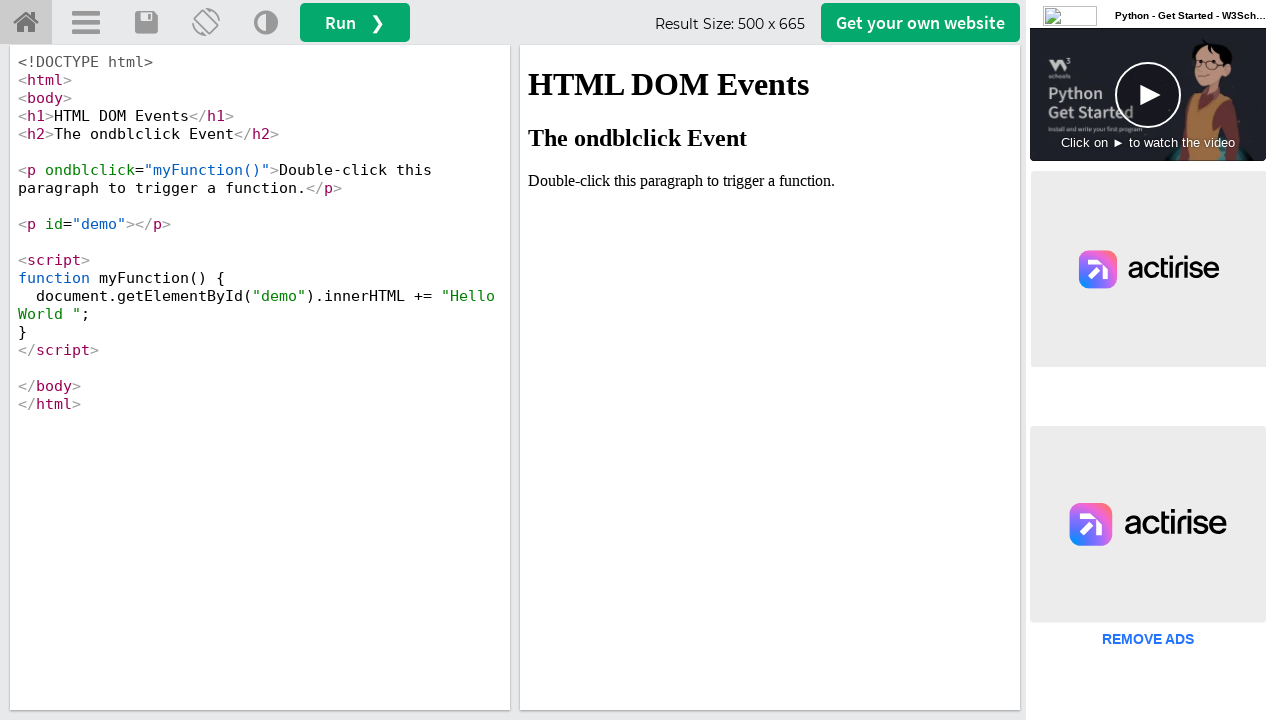

Double-clicked on the paragraph element to trigger the JavaScript function at (770, 181) on iframe >> nth=0 >> internal:control=enter-frame >> xpath=//p[text()='Double-clic
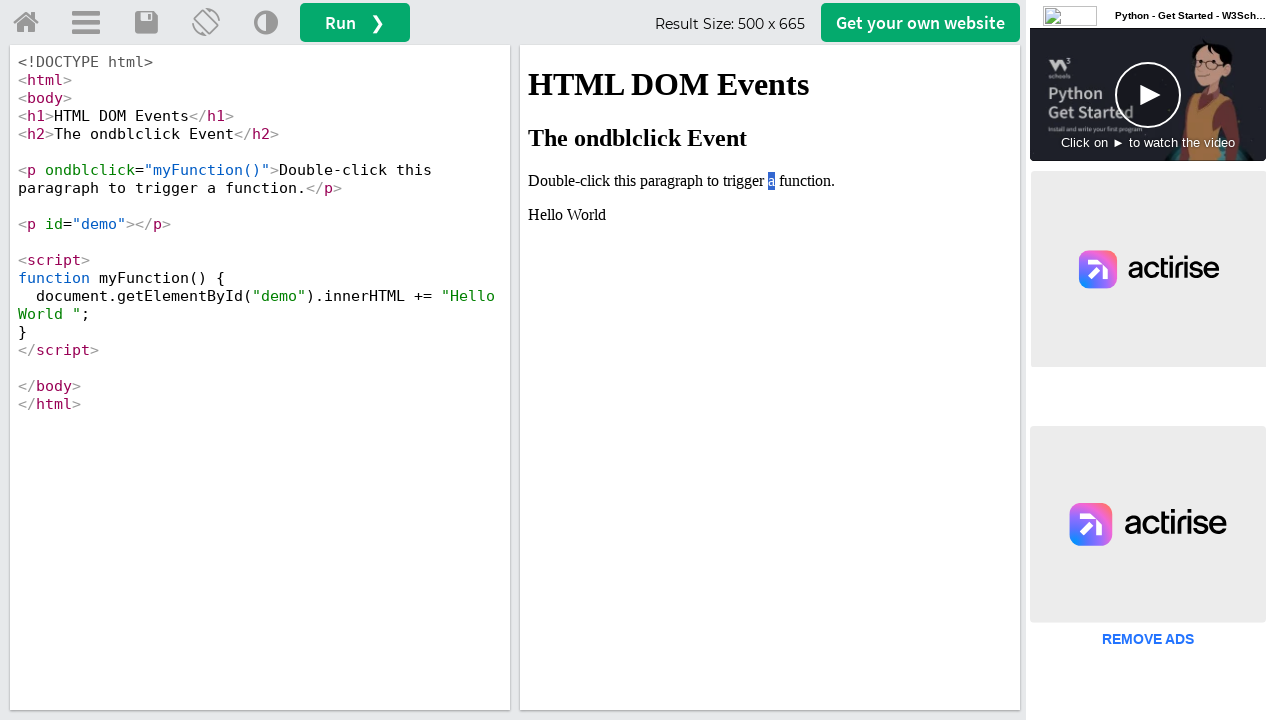

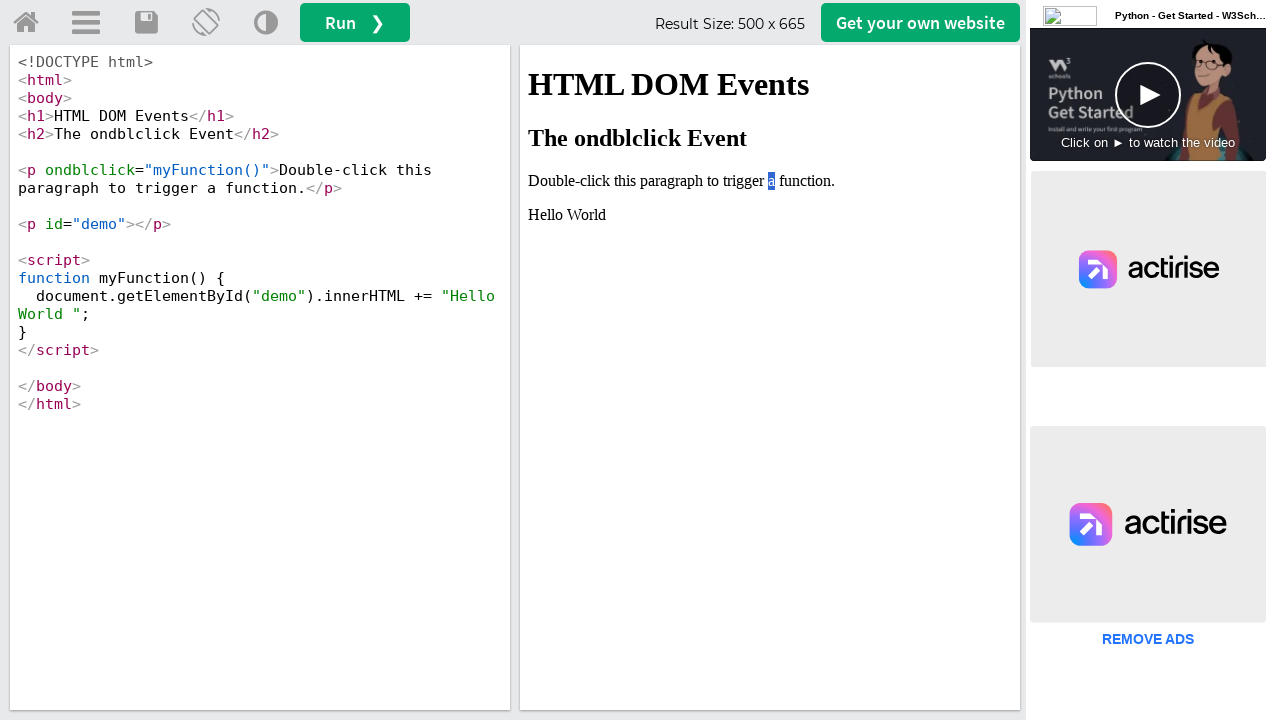